Tests navigation to privacy page and back to home page using browser back navigation.

Starting URL: https://cac-tat.s3.eu-central-1.amazonaws.com/index.html

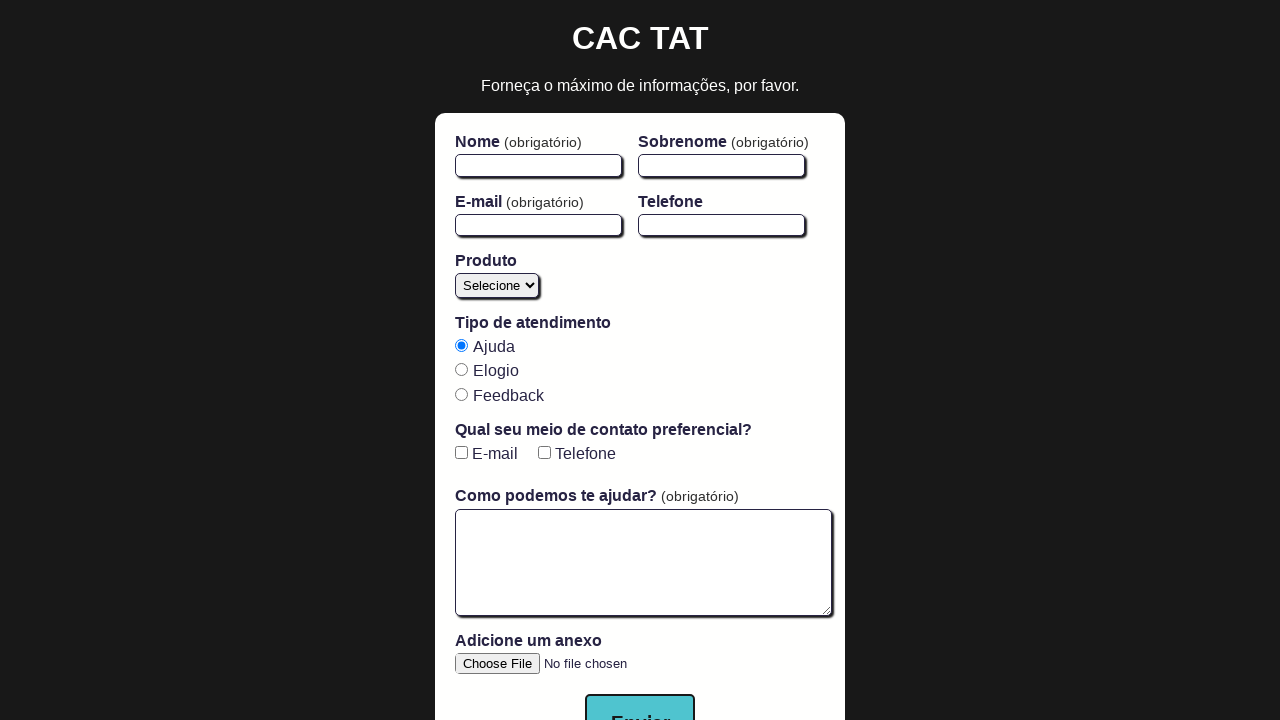

Form element loaded on home page
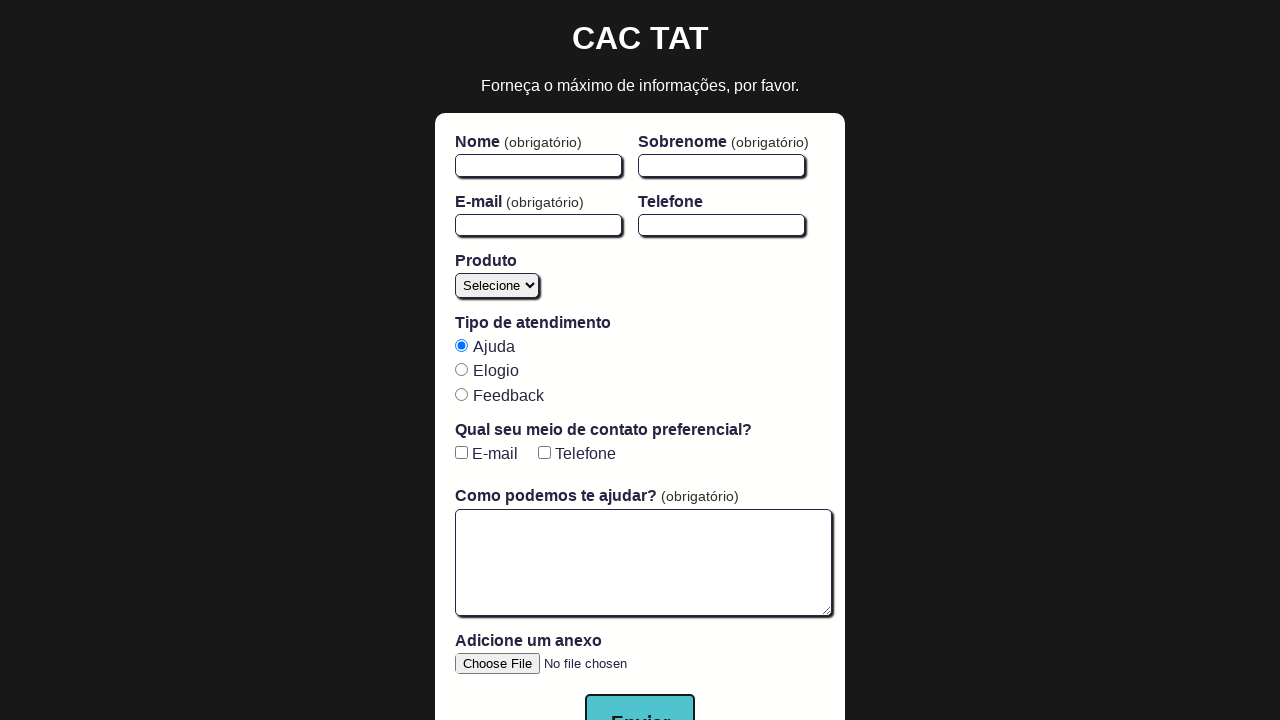

Located privacy link element
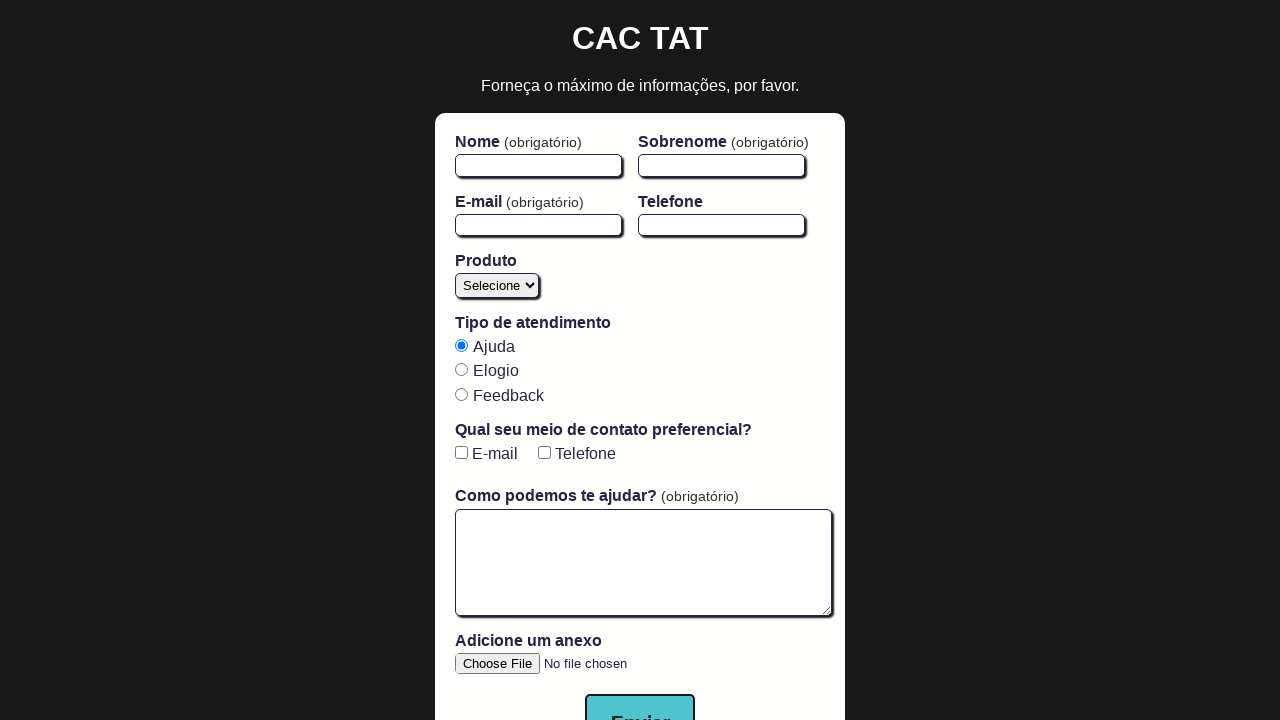

Clicked on Política de Privacidade link at (640, 690) on text=Política de Privacidade >> nth=0
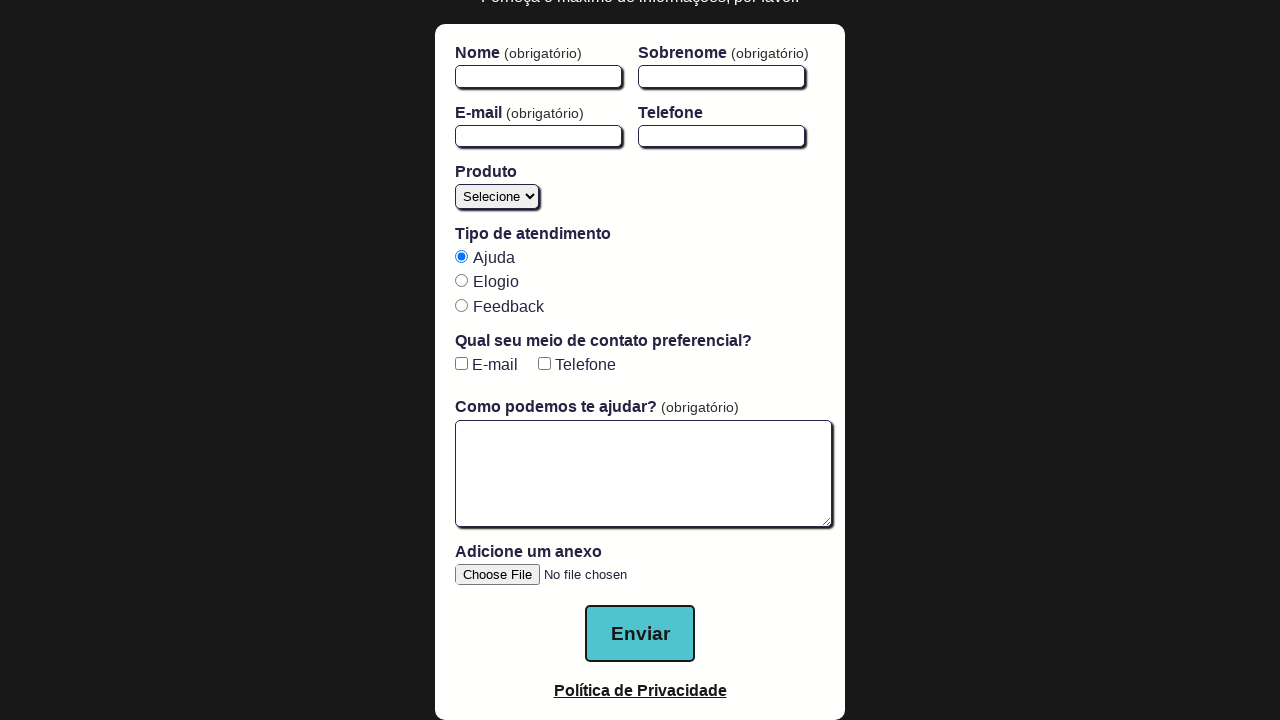

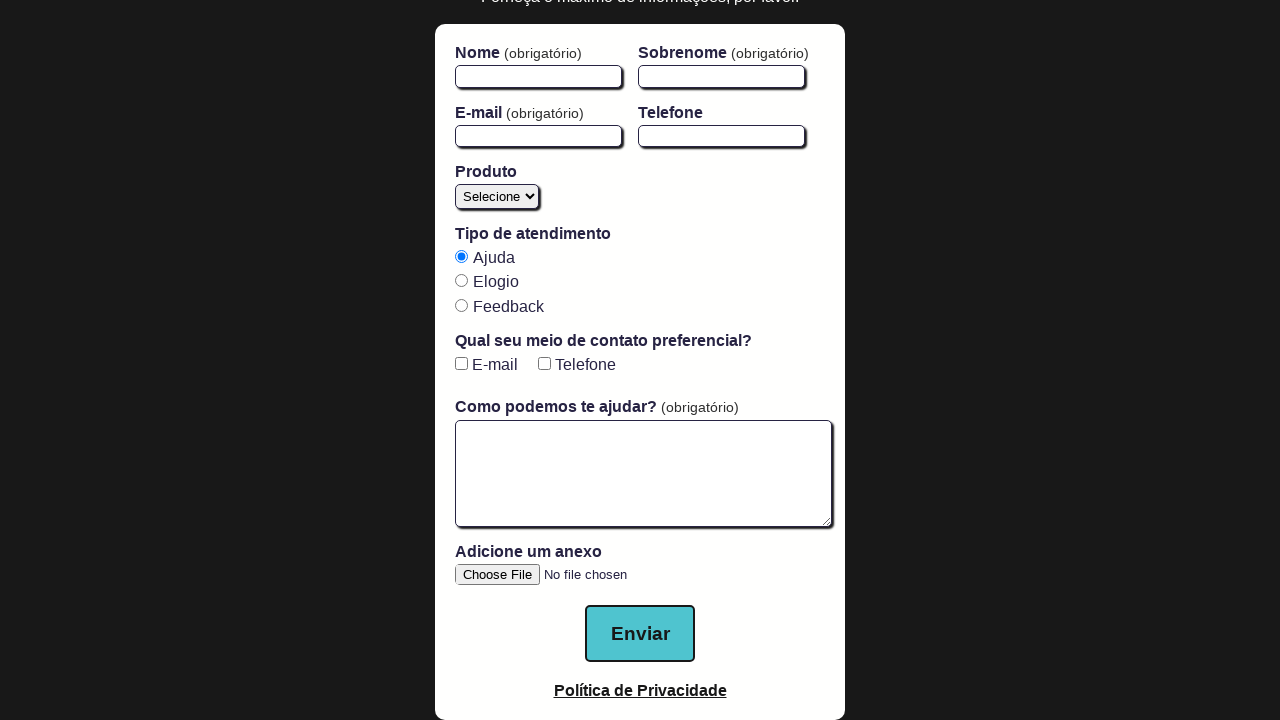